Tests dropdown selection functionality by selecting Option 2 from a dropdown menu

Starting URL: https://the-internet.herokuapp.com/dropdown

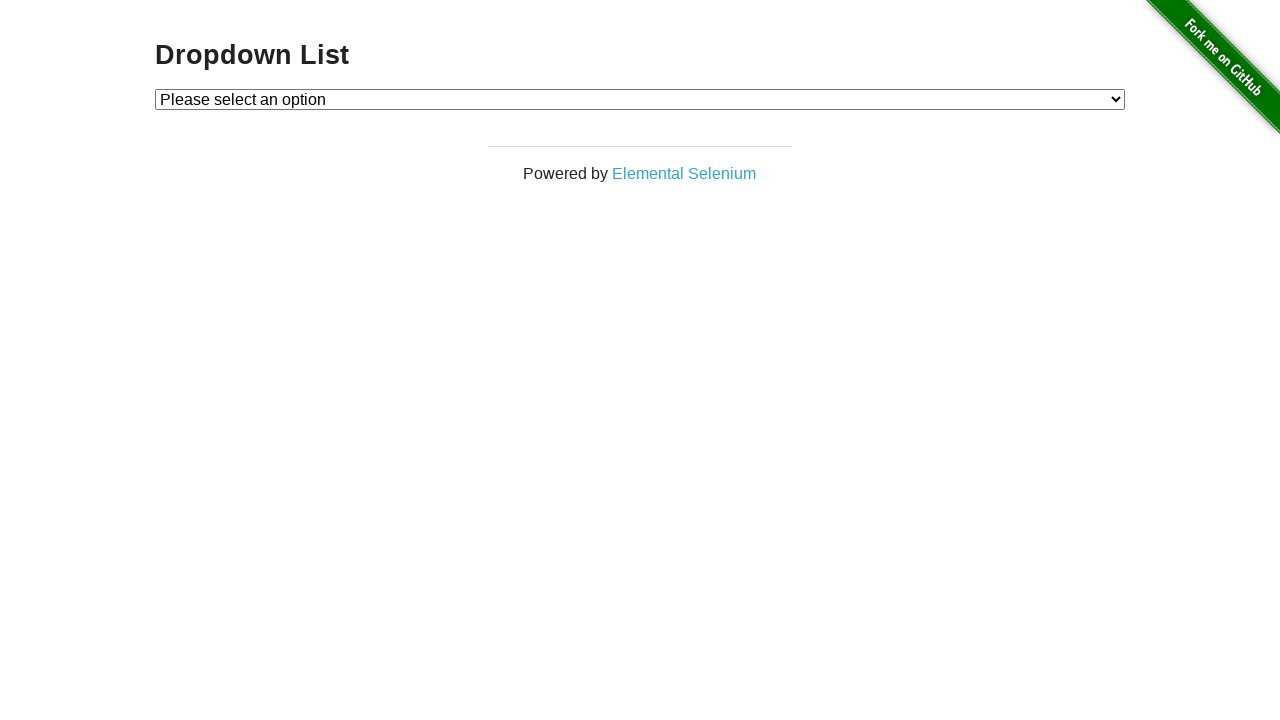

Selected 'Option 2' from the dropdown menu on #dropdown
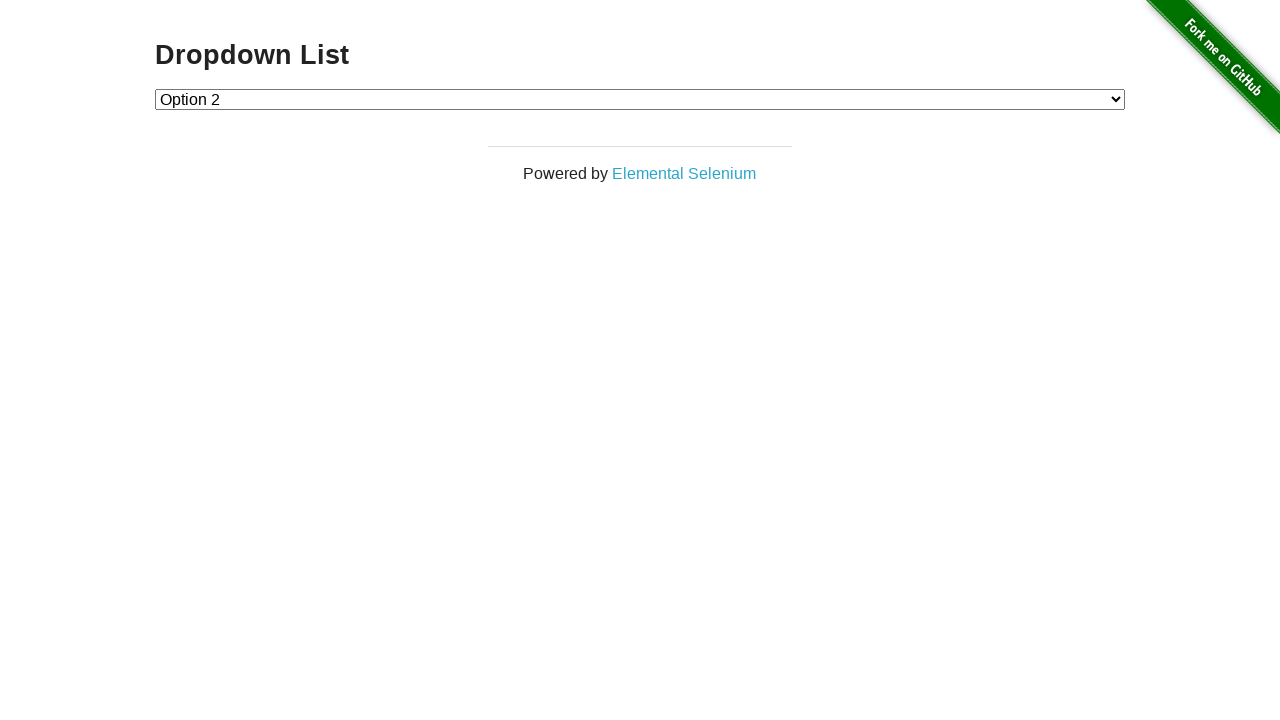

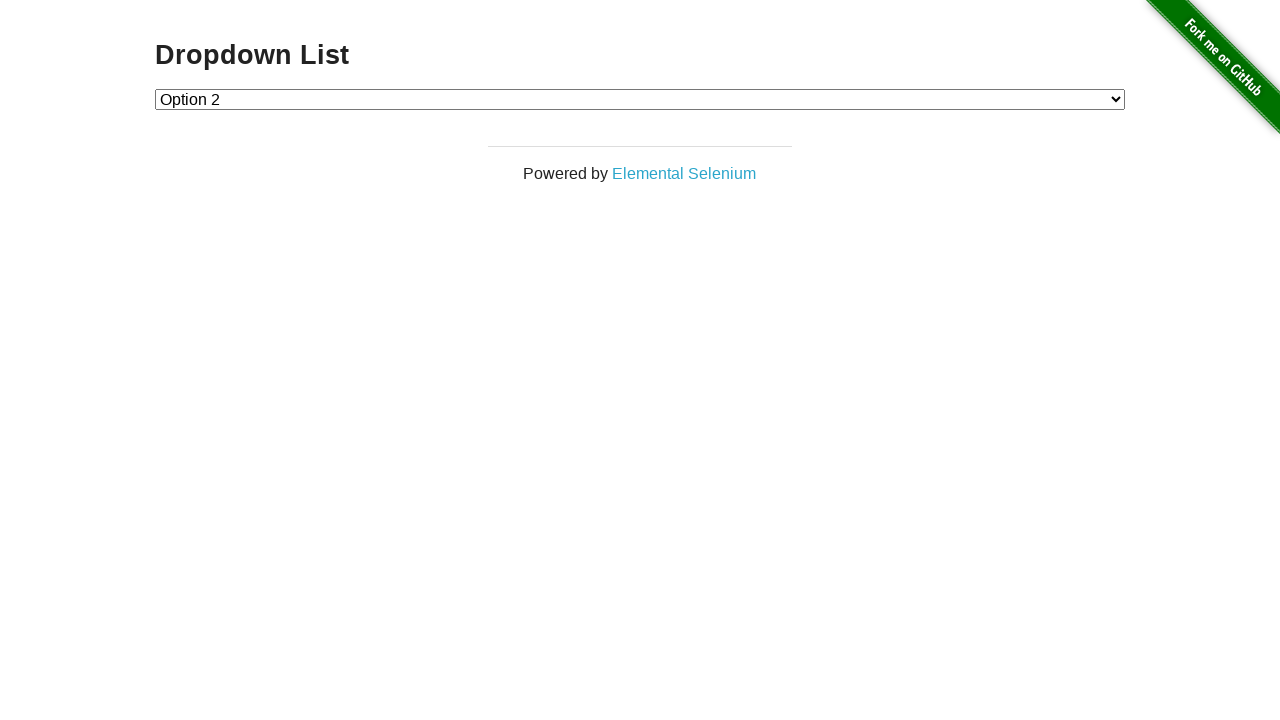